Tests file upload functionality by selecting a file using the file input element on a public test site

Starting URL: https://the-internet.herokuapp.com/upload

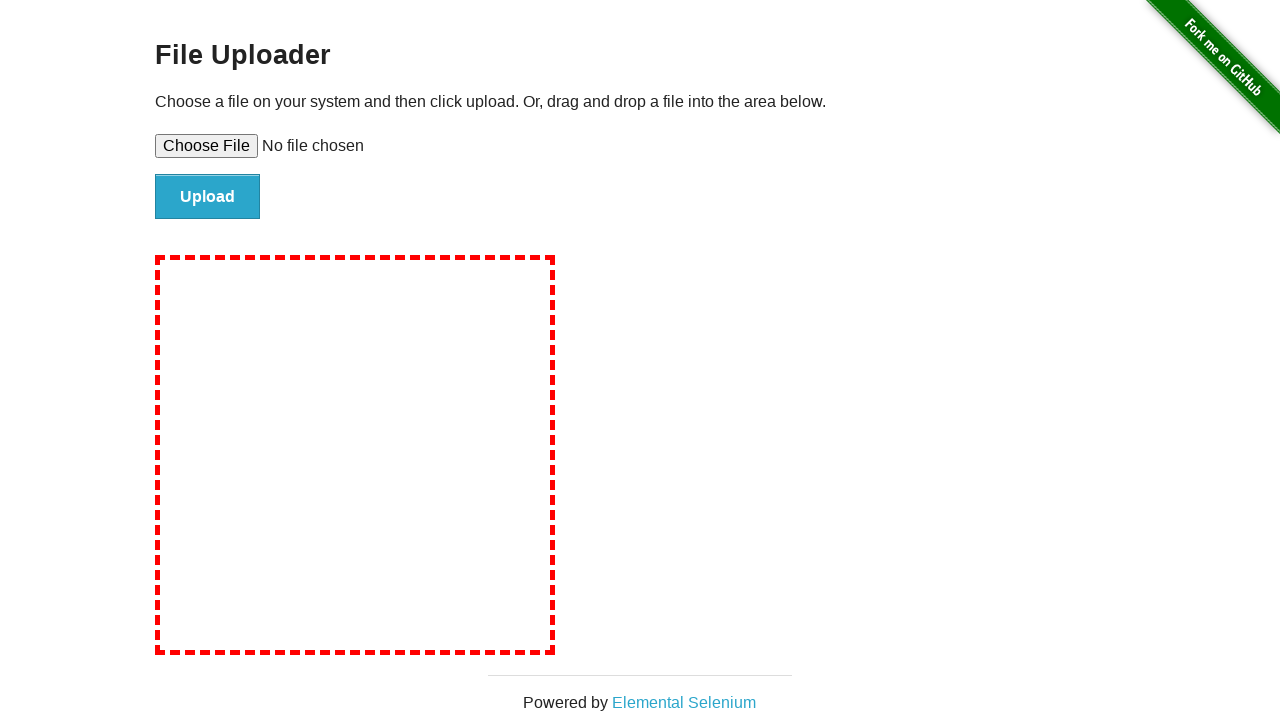

Created temporary test file for upload
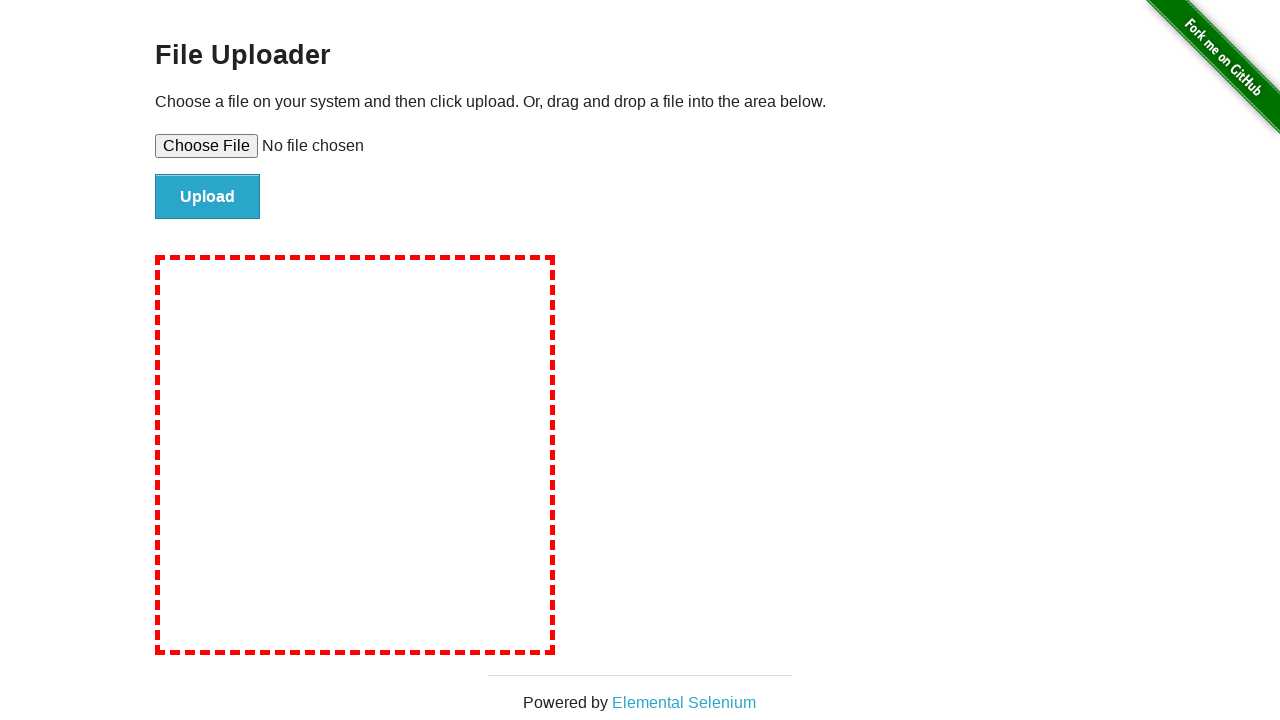

Selected test file using file input element
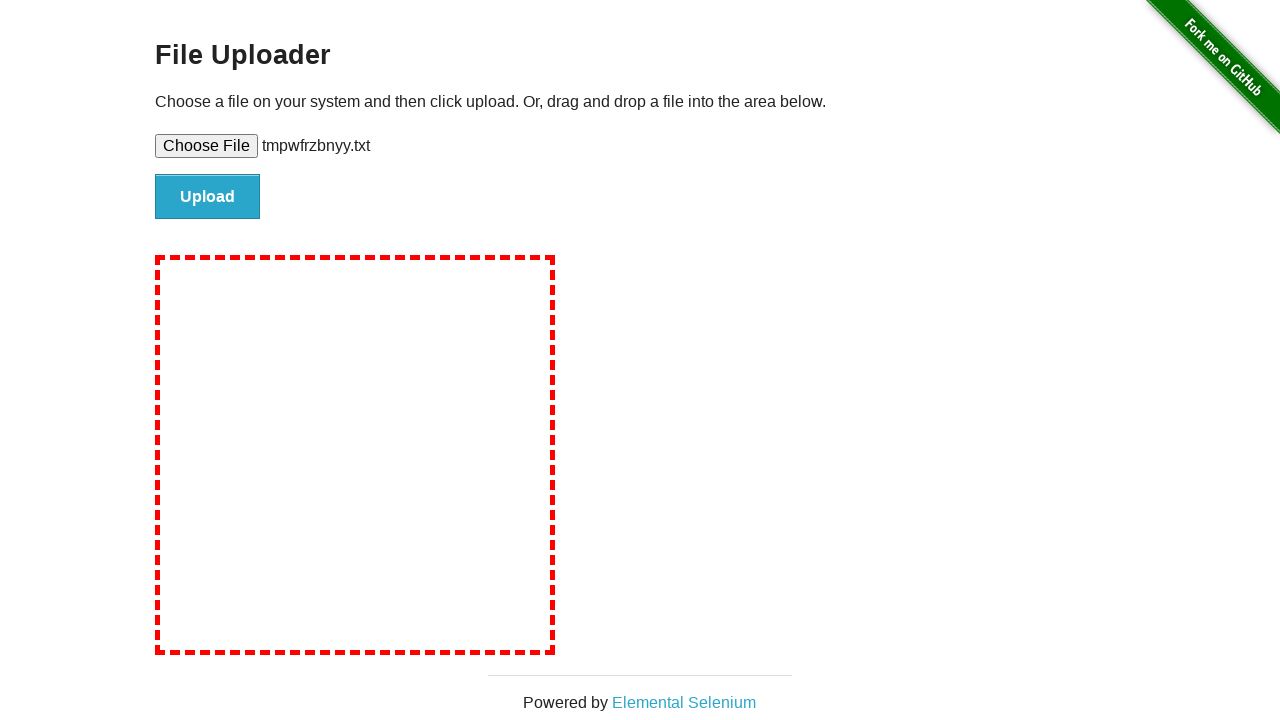

Clicked upload button to submit file at (208, 197) on input#file-submit
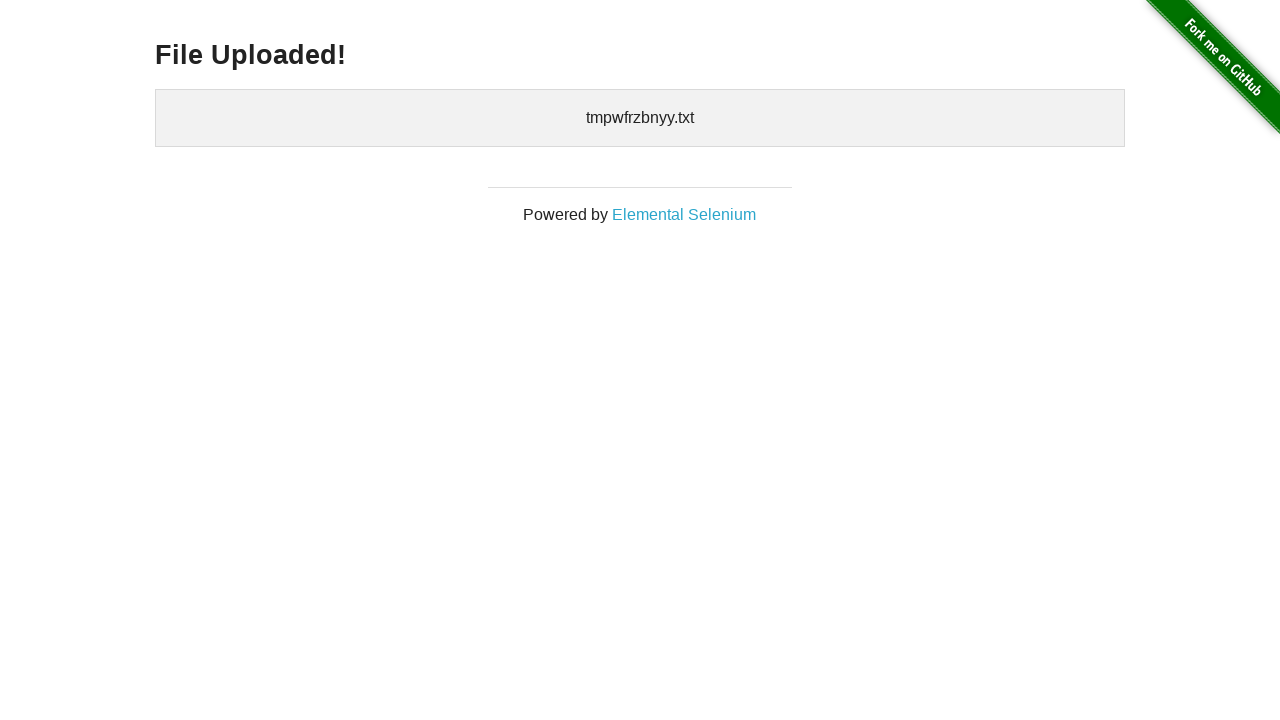

File upload completed and confirmation message displayed
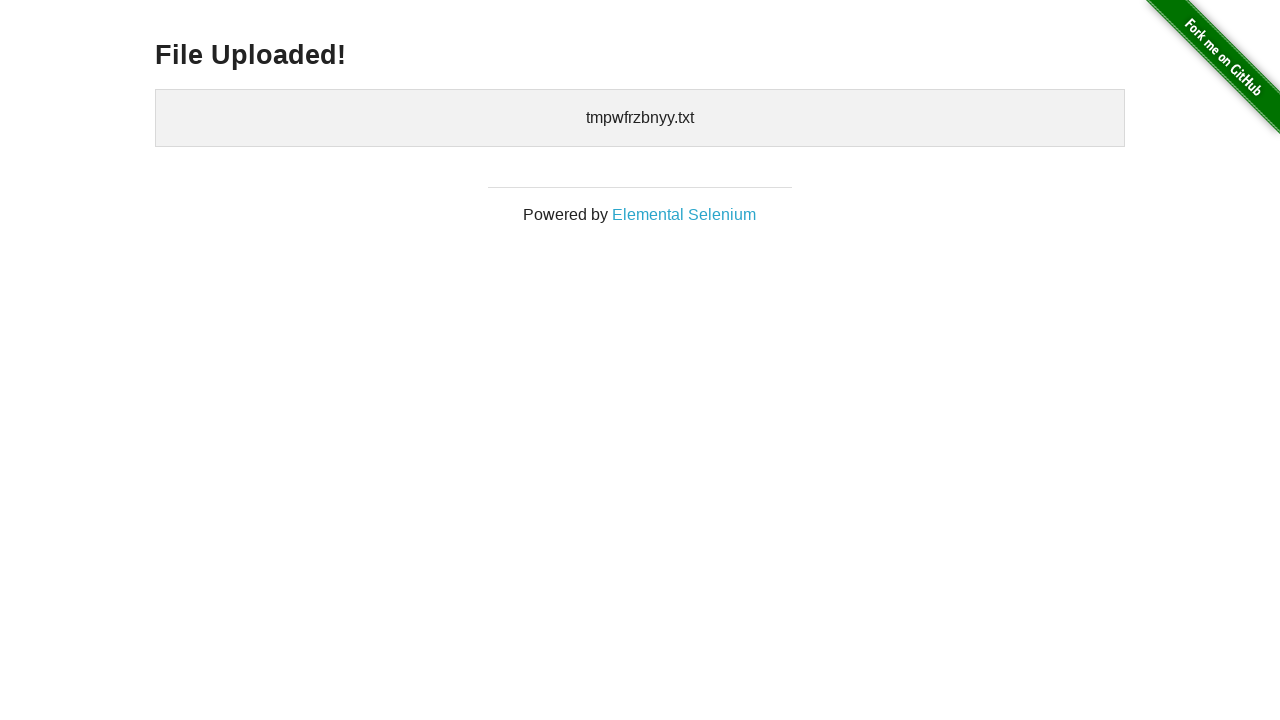

Cleaned up temporary test file
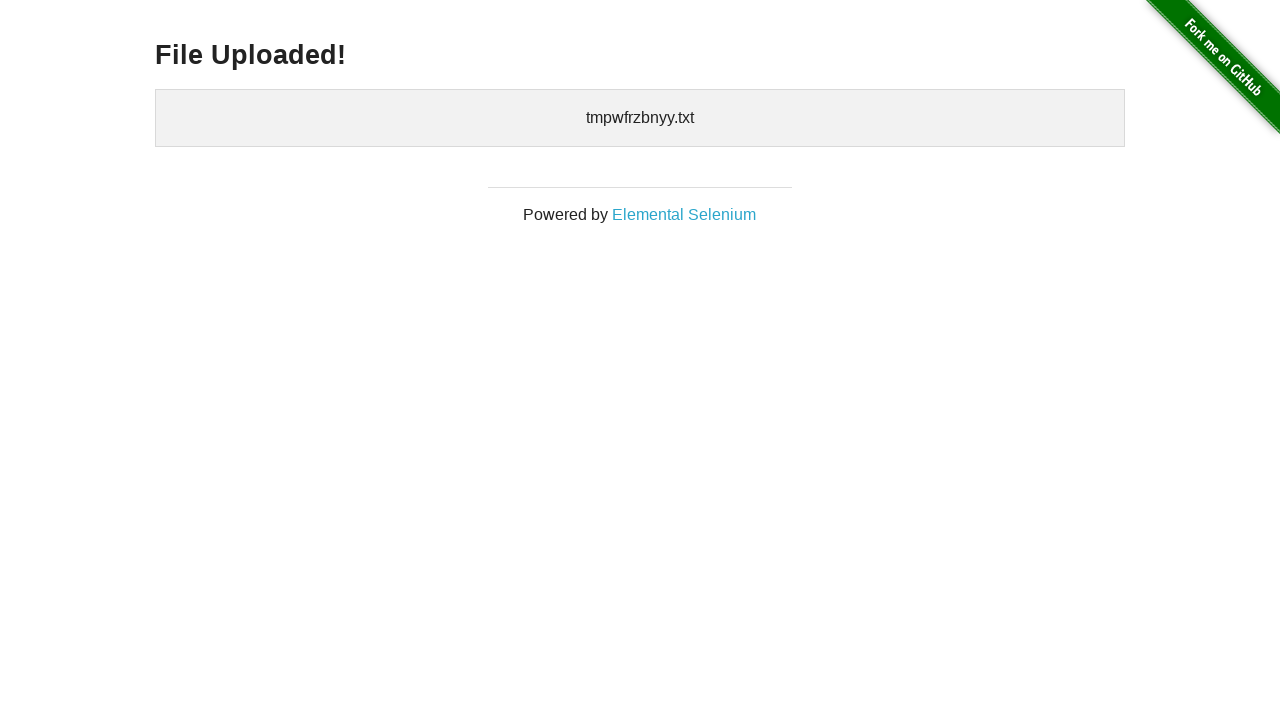

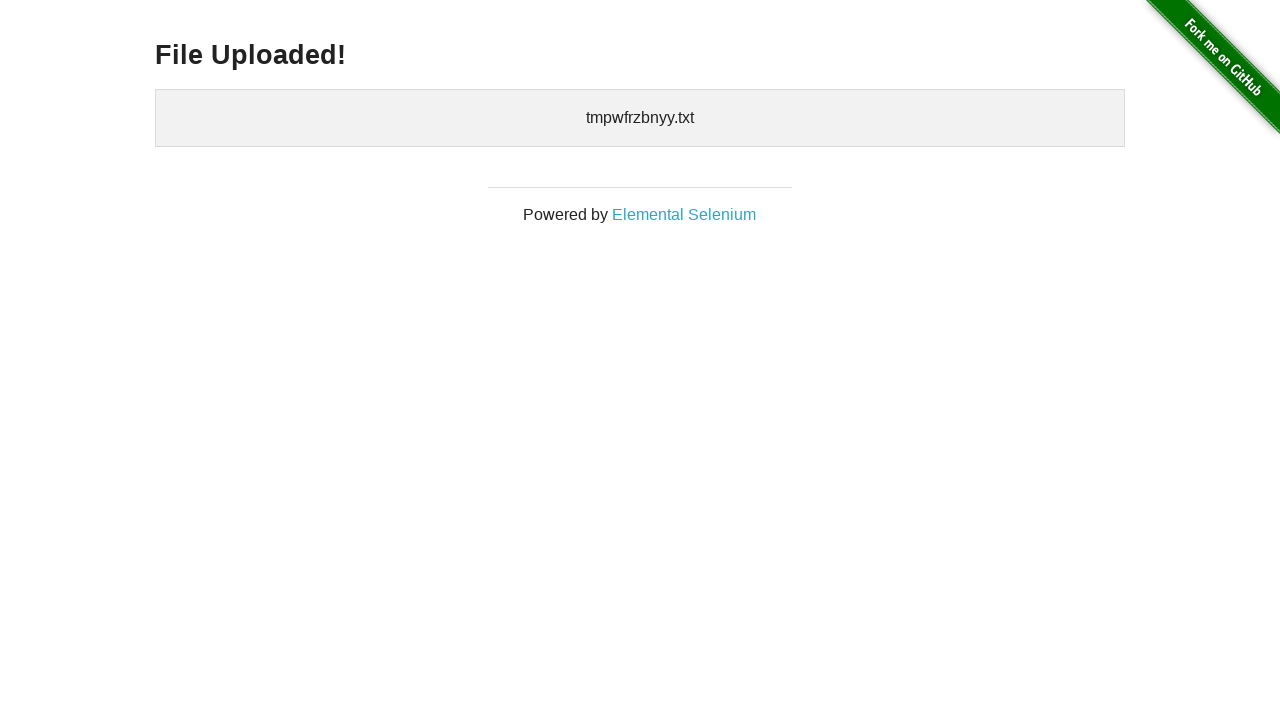